Tests browser navigation by visiting otto.de, then navigating to wisequarter.com, using back/forward navigation, and refreshing the page to verify navigation controls work correctly.

Starting URL: https://www.otto.de

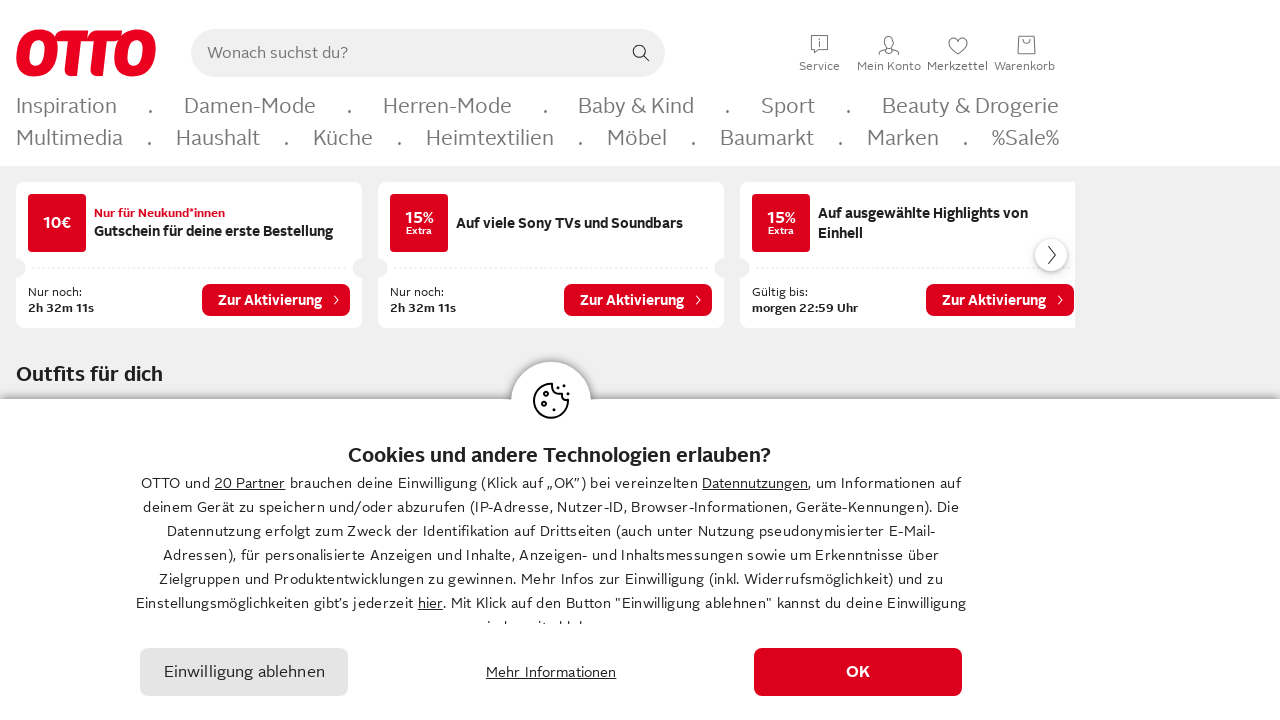

Retrieved page title and URL from otto.de
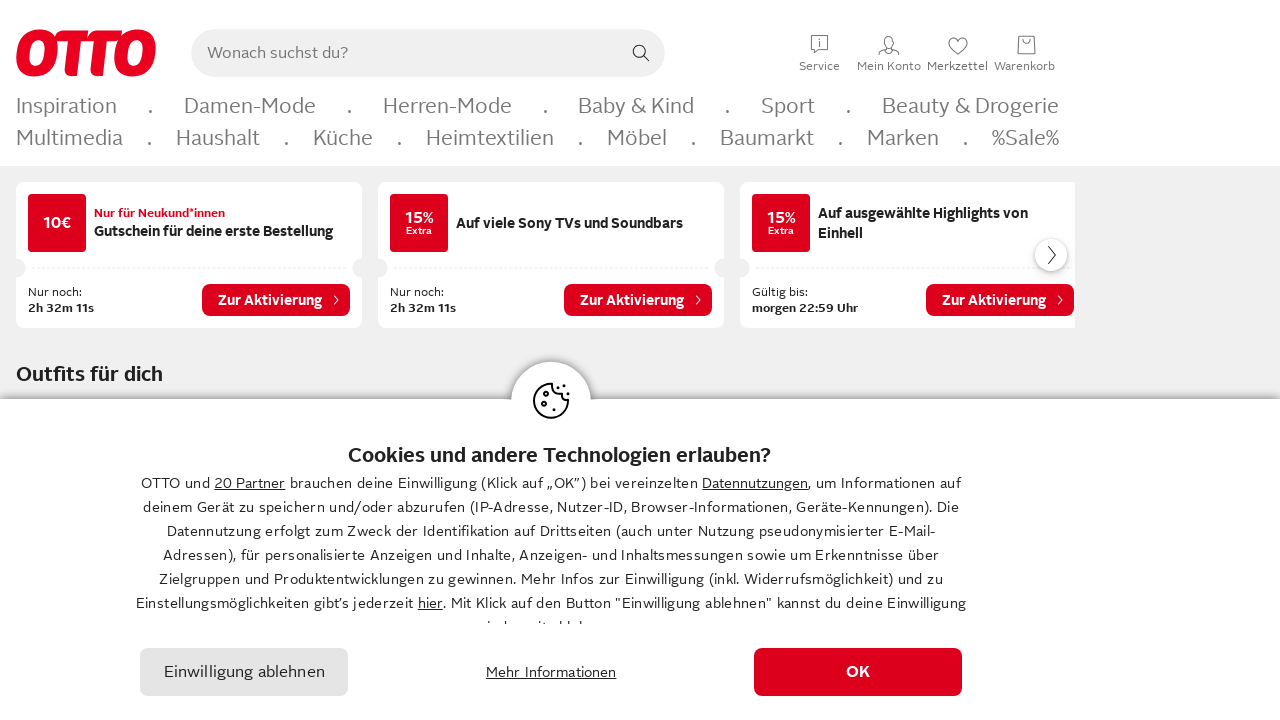

Navigated to wisequarter.com
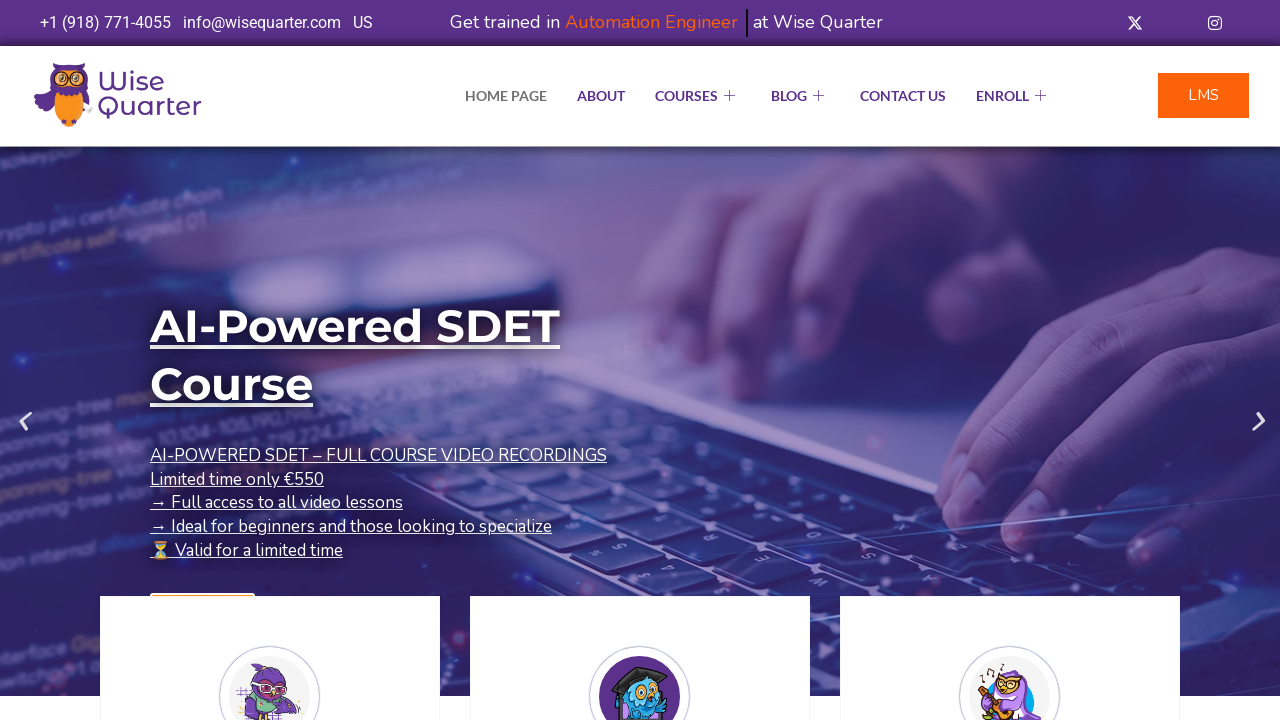

Waited for wisequarter.com page to fully load
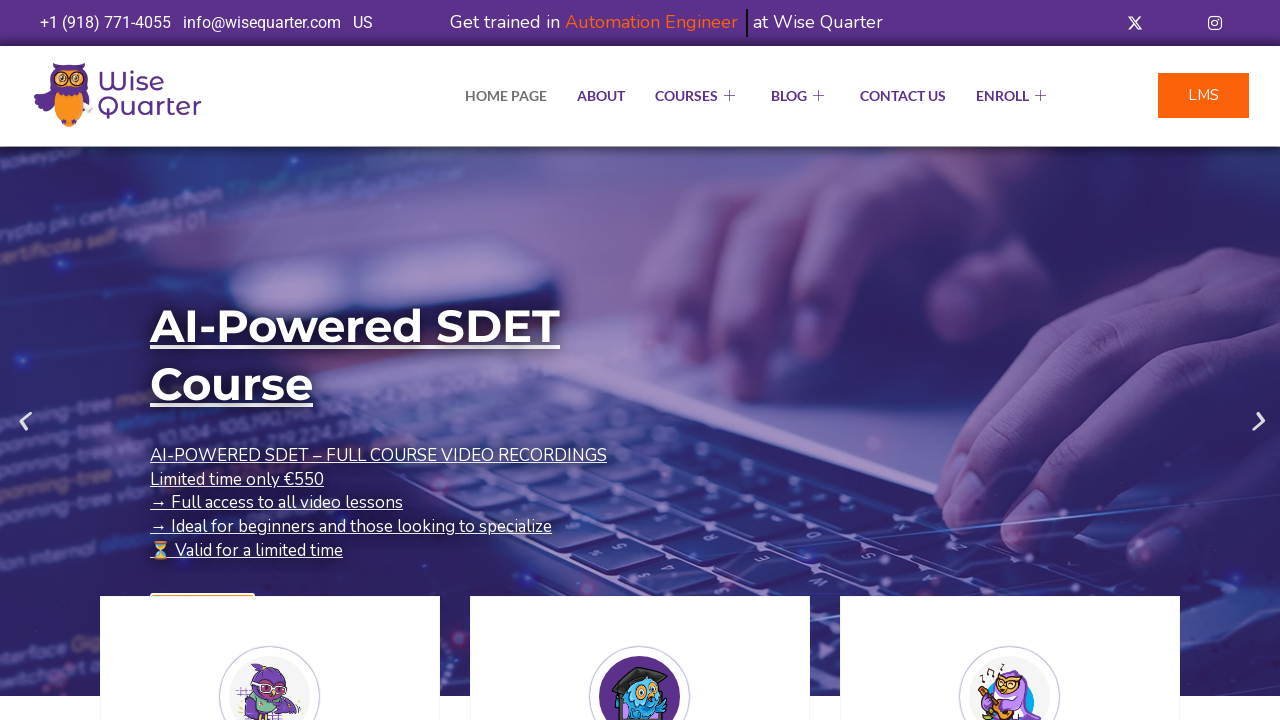

Navigated back to otto.de using back button
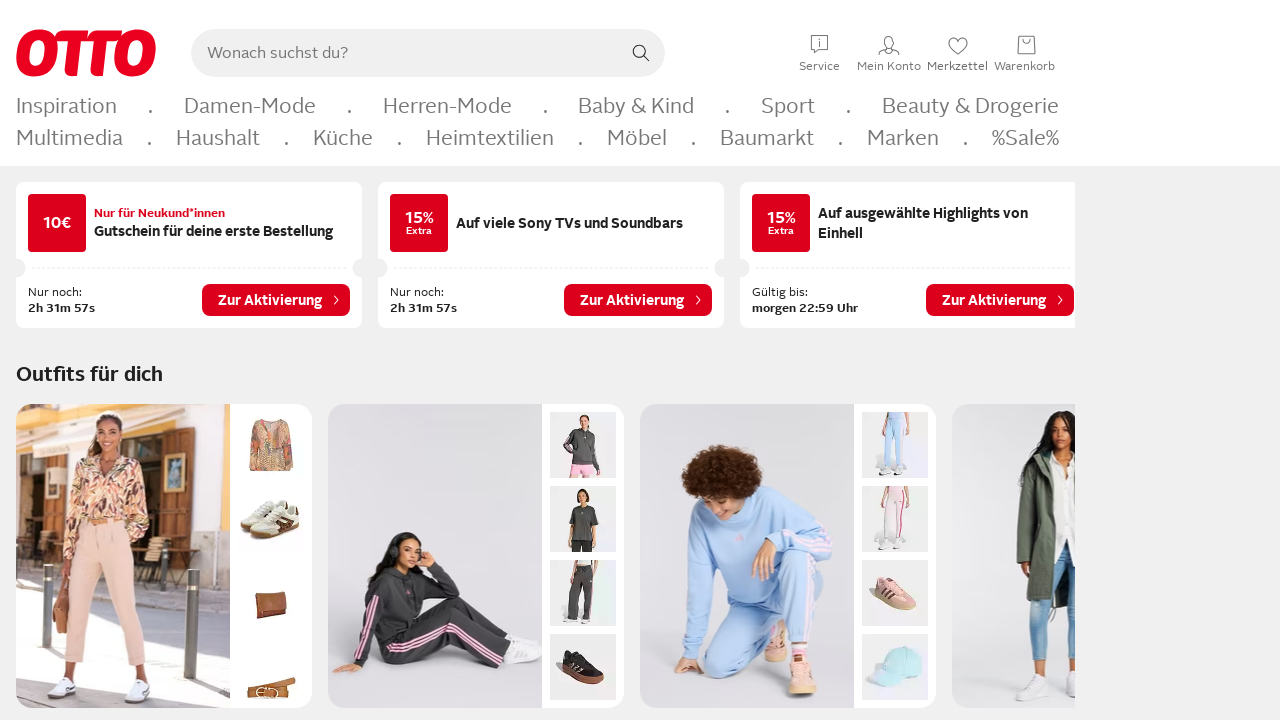

Waited for otto.de page to fully load after back navigation
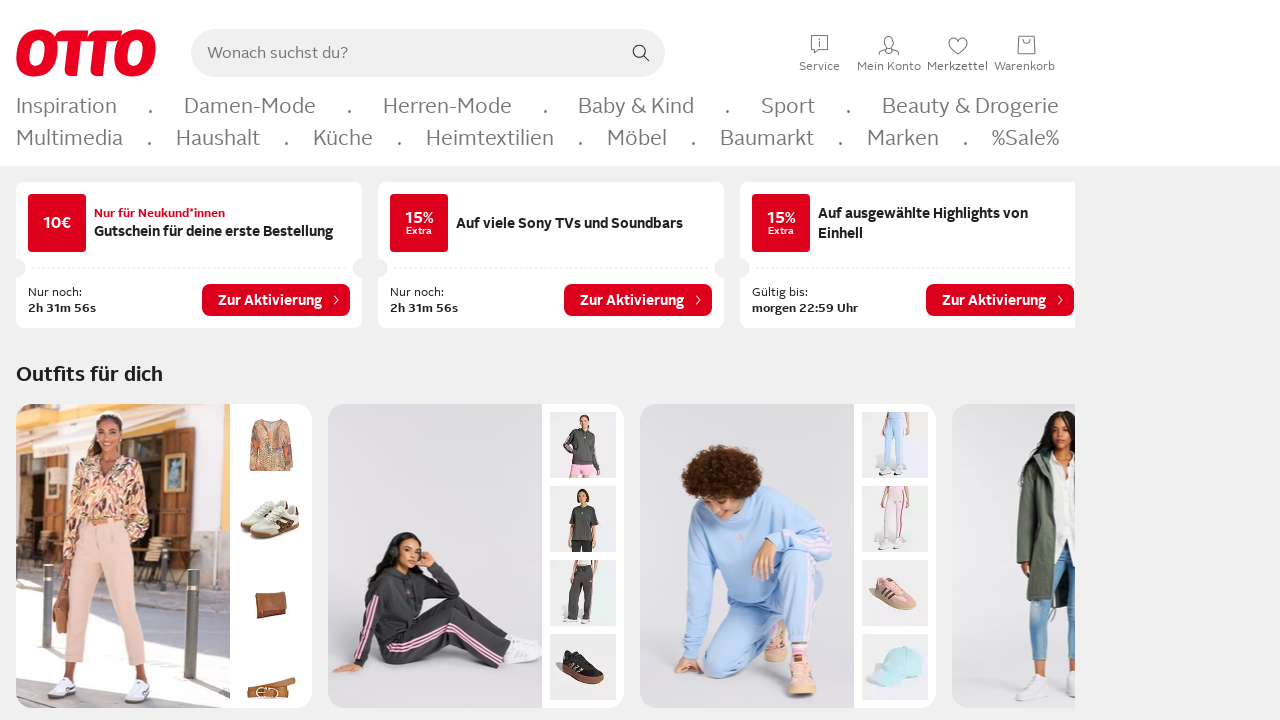

Refreshed the current page (otto.de)
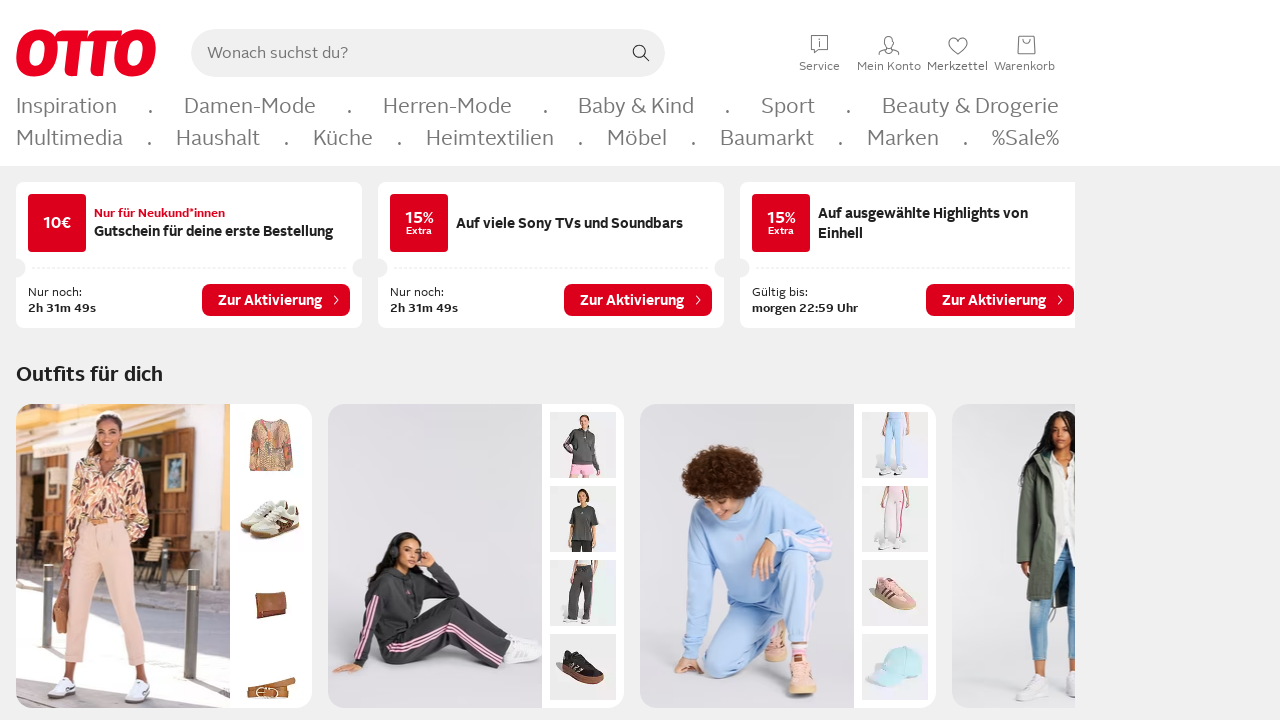

Waited for otto.de page to fully load after refresh
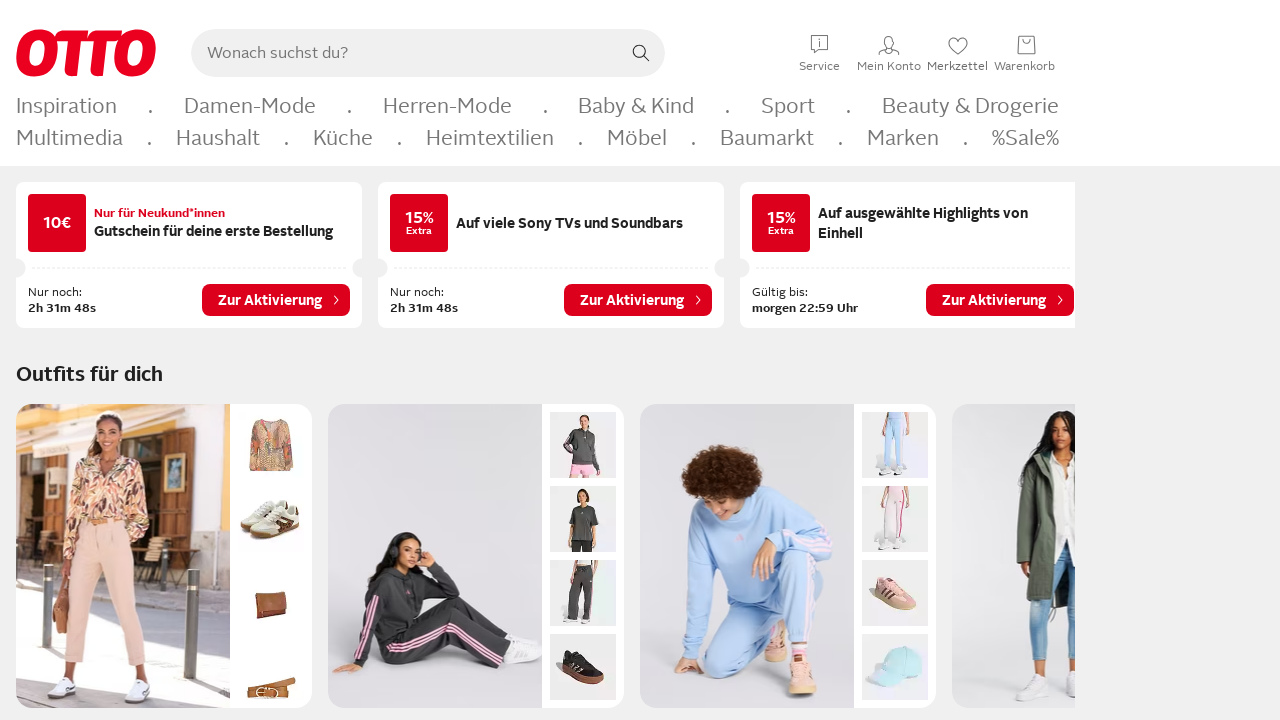

Navigated forward to wisequarter.com using forward button
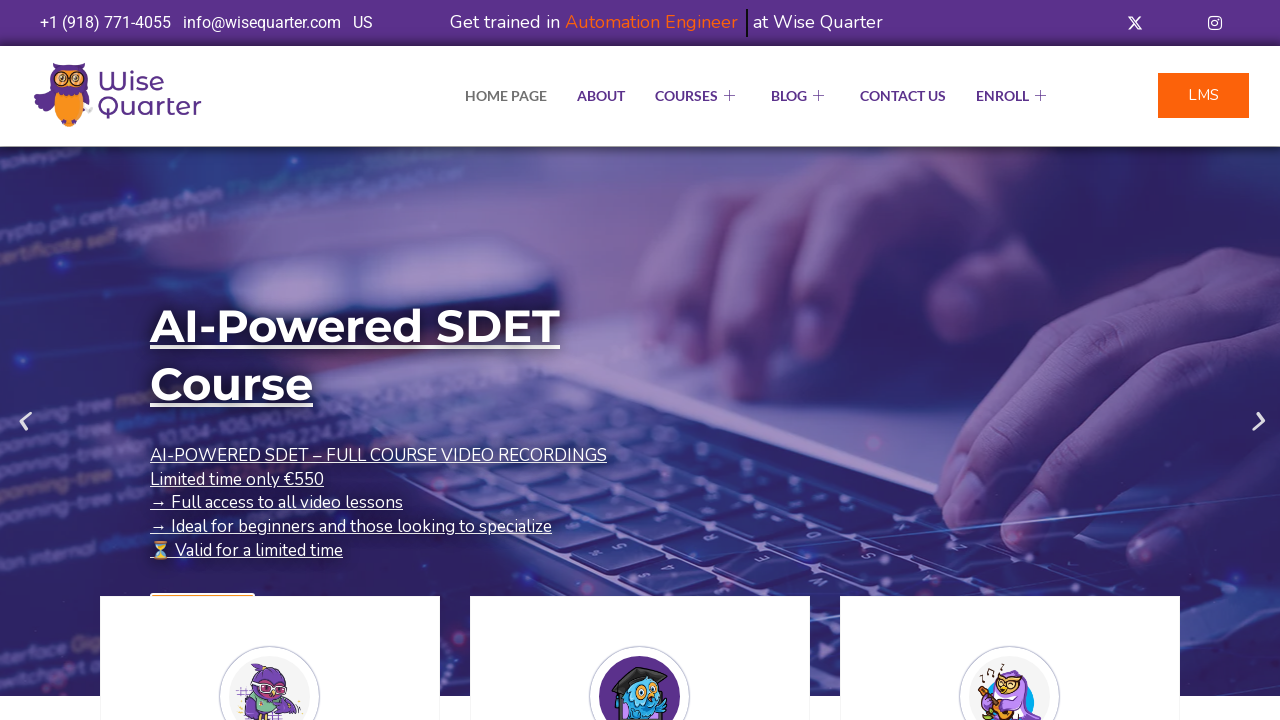

Waited for wisequarter.com page to fully load after forward navigation
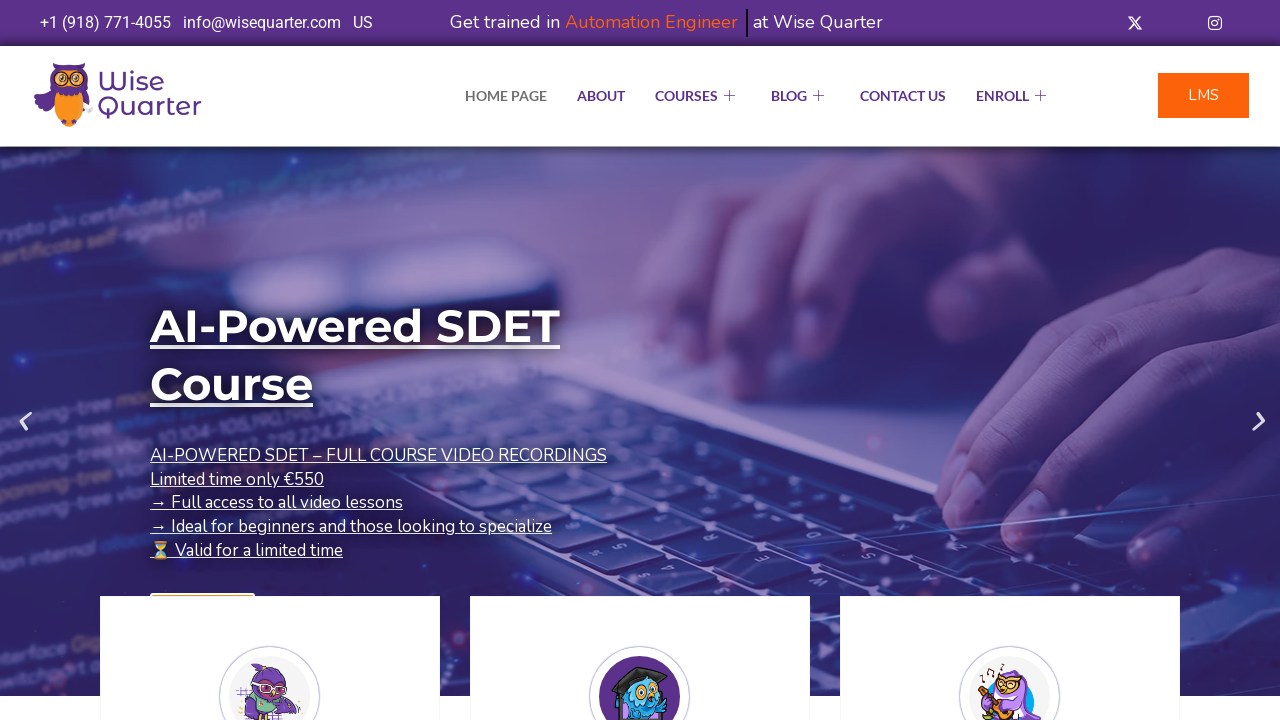

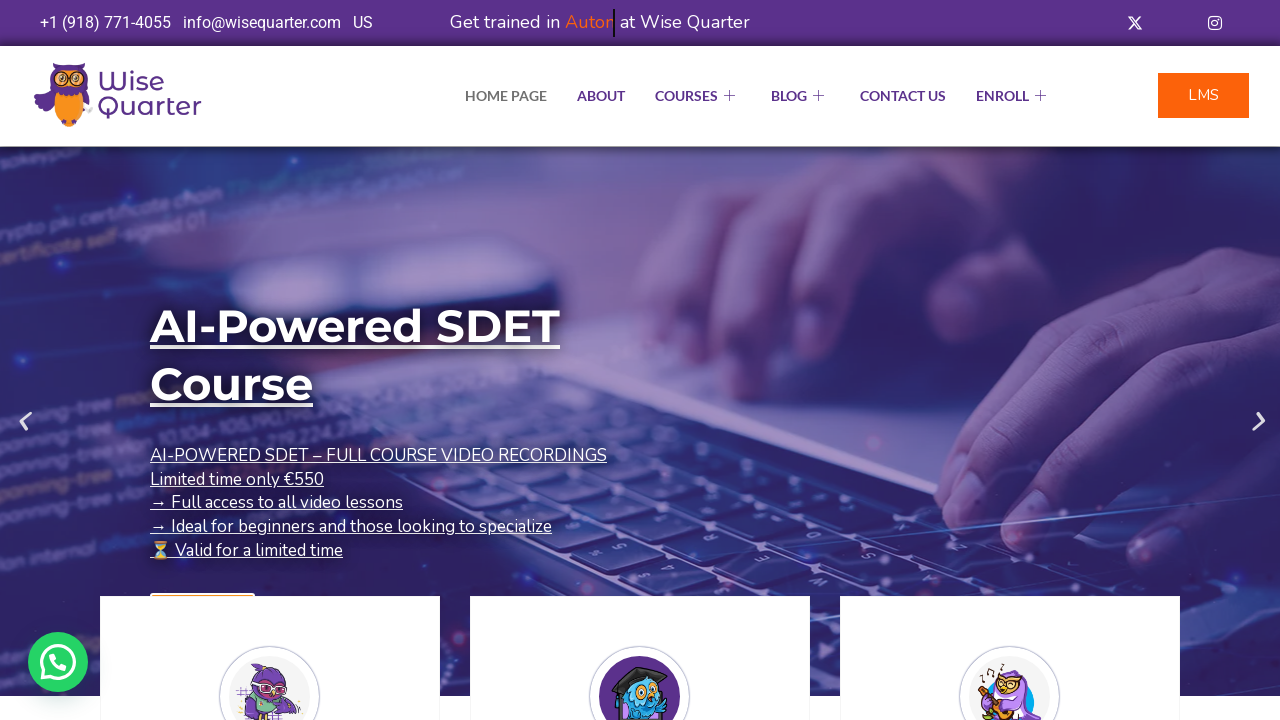